Tests a dropdown element by accessing the animals dropdown and verifying its options can be retrieved and sorted

Starting URL: https://testautomationpractice.blogspot.com/

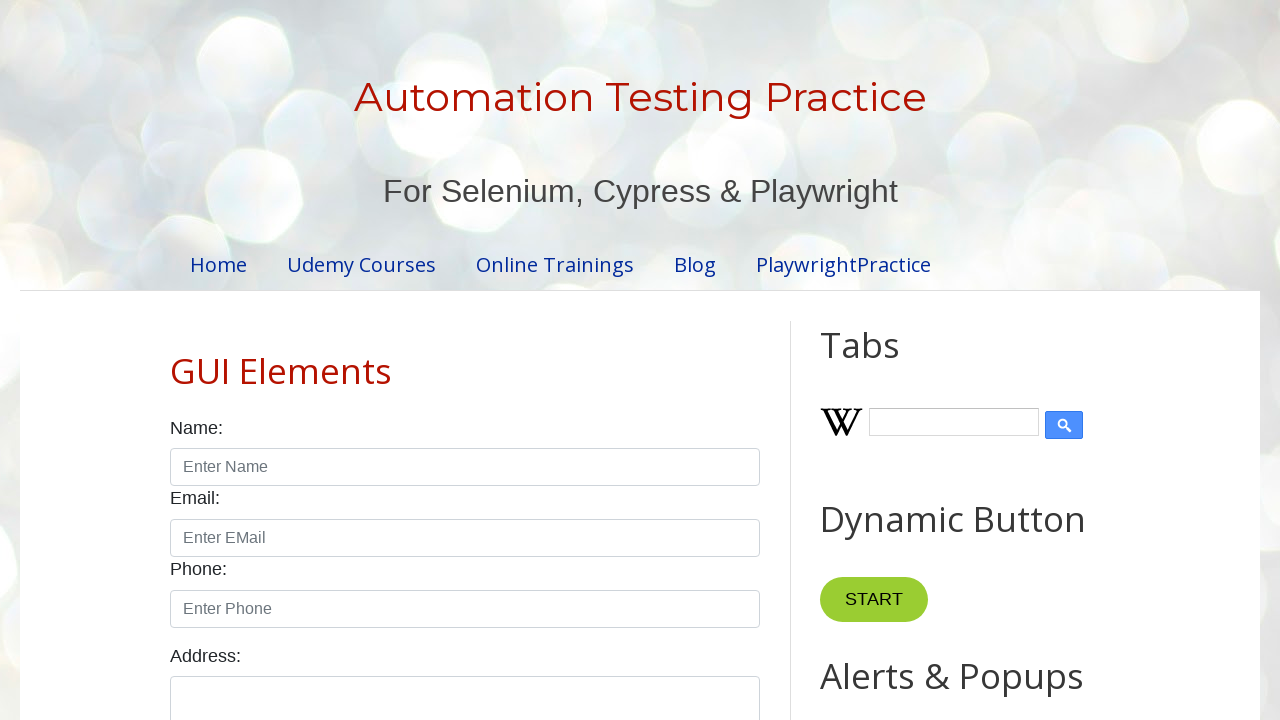

Waited for animals dropdown to be visible
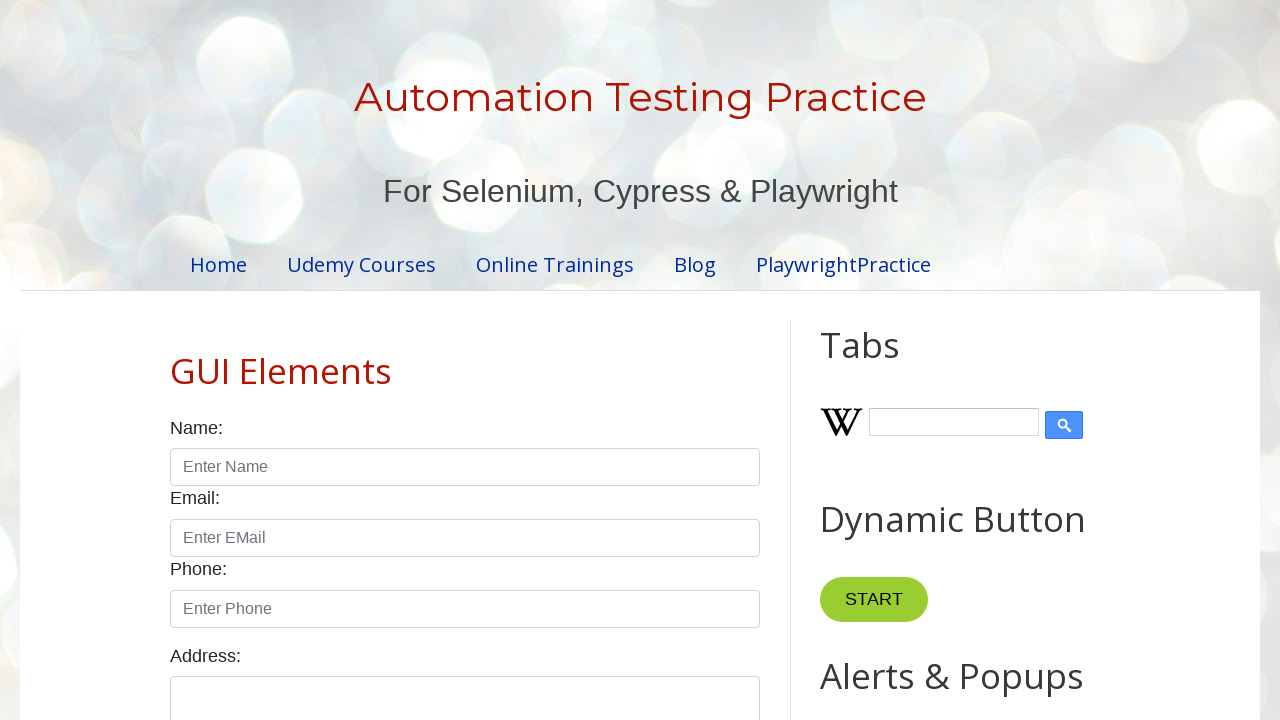

Located the animals dropdown element
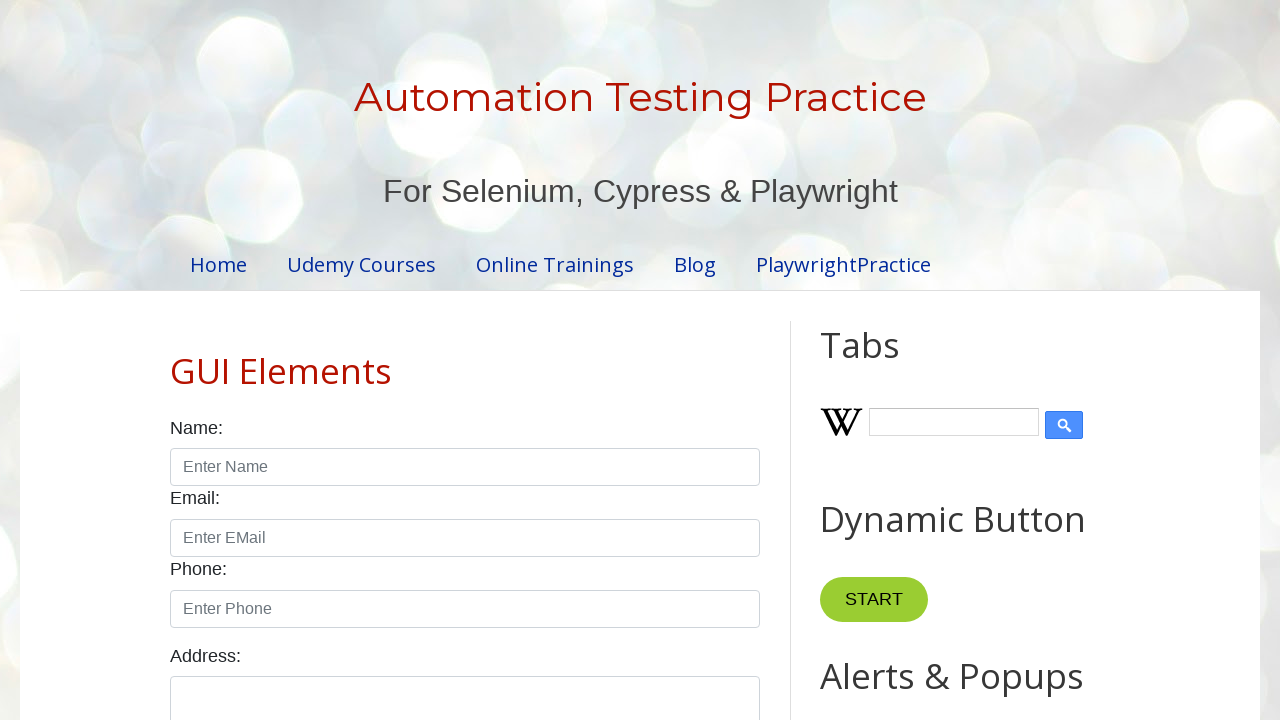

Retrieved all options from the animals dropdown
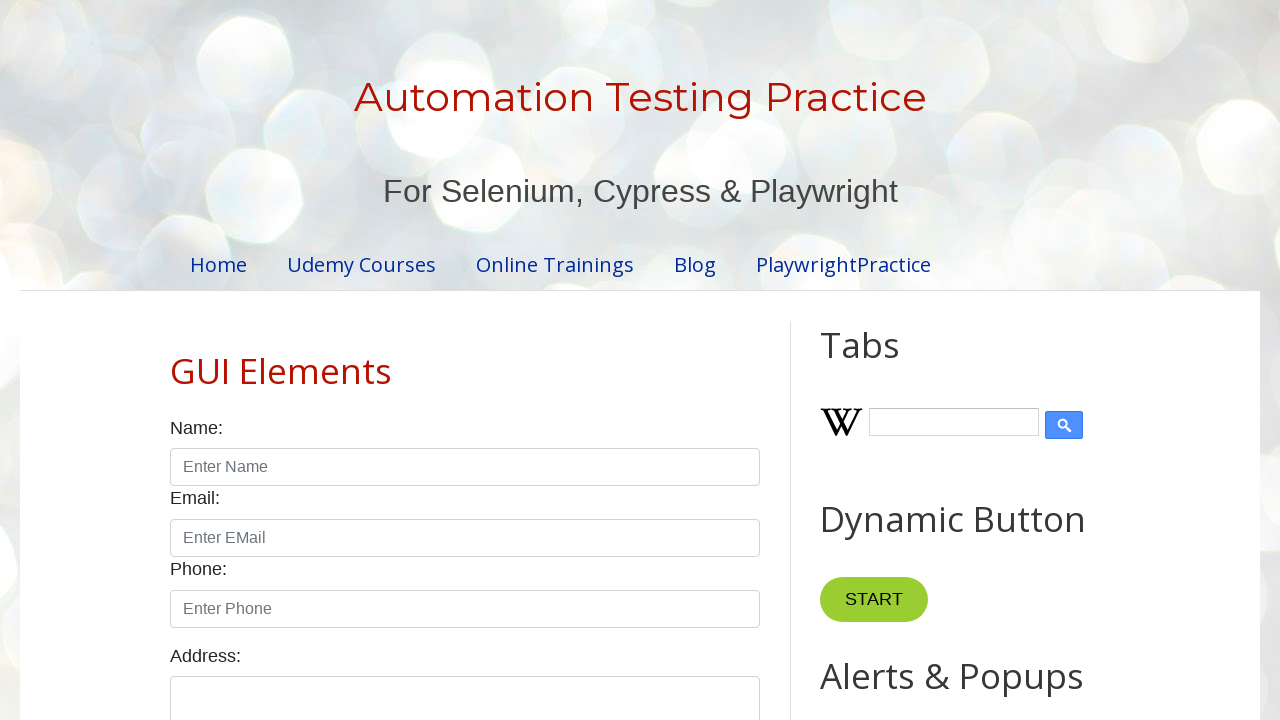

Clicked on the animals dropdown to open it at (465, 361) on #animals
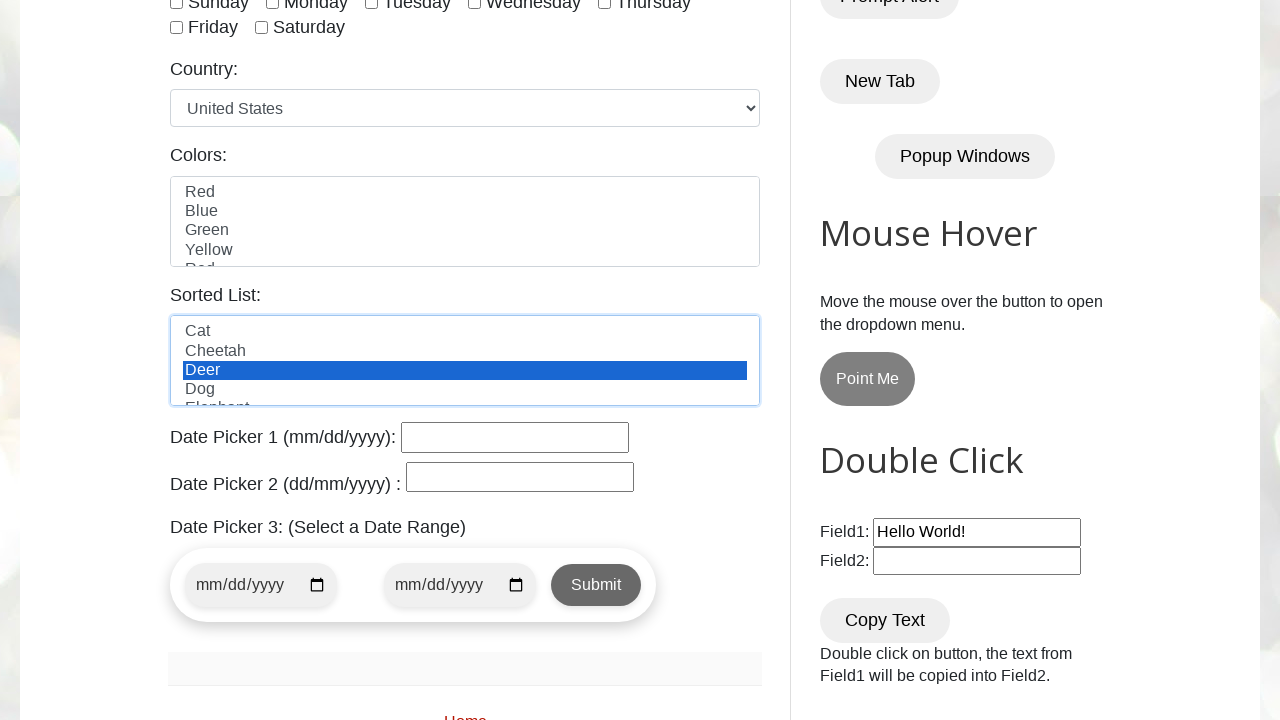

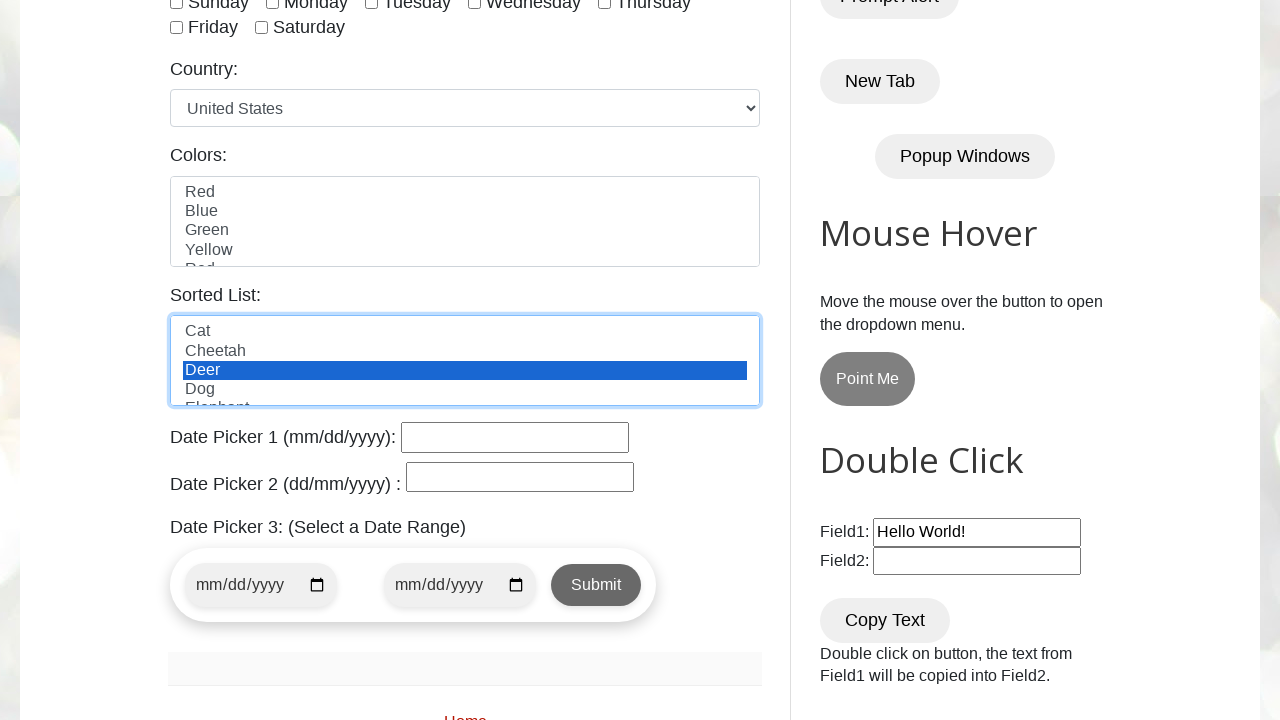